Tests hover functionality by hovering over an avatar image and verifying that a caption with additional user information becomes visible.

Starting URL: http://the-internet.herokuapp.com/hovers

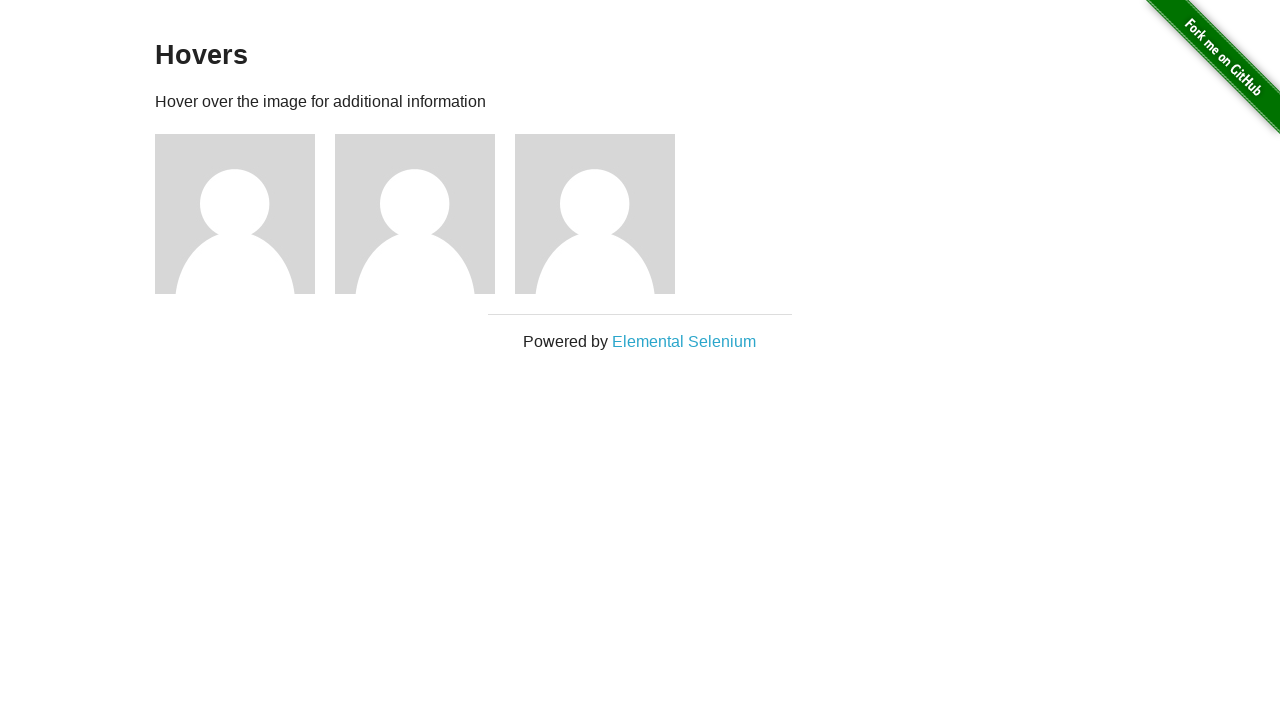

Hovered over the first avatar image at (245, 214) on .figure >> nth=0
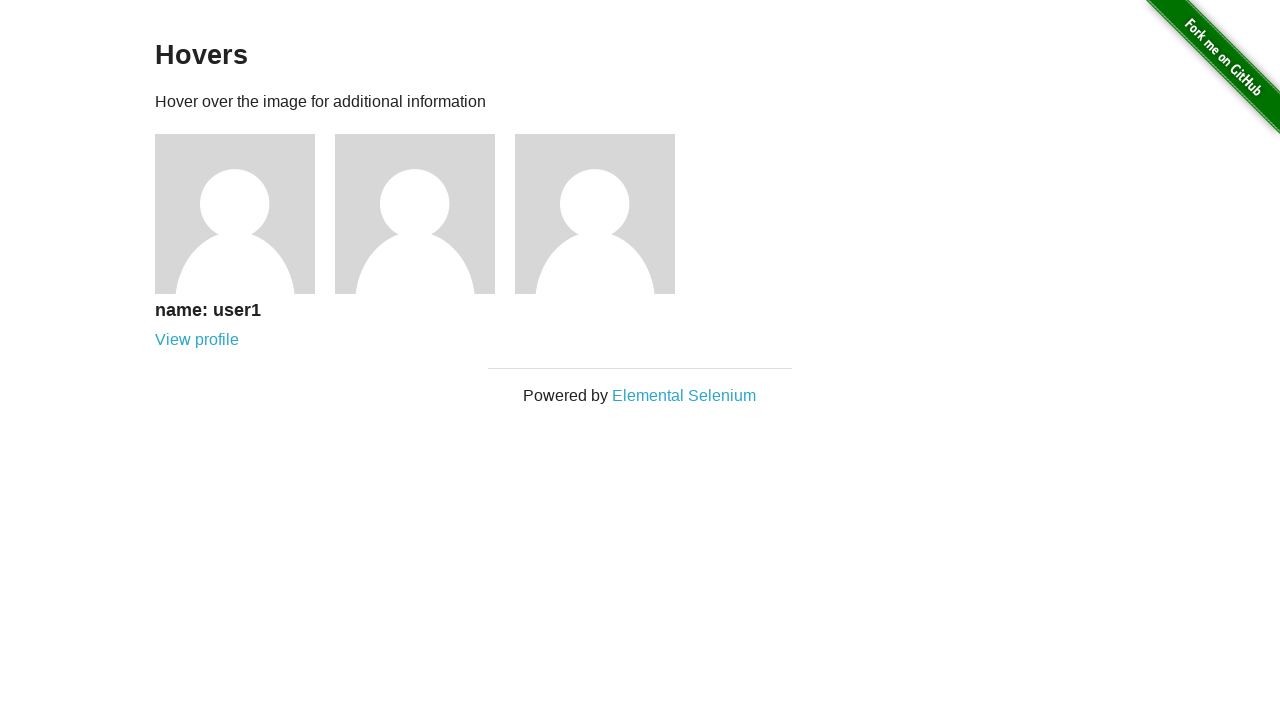

Verified that the caption with user information is visible after hover
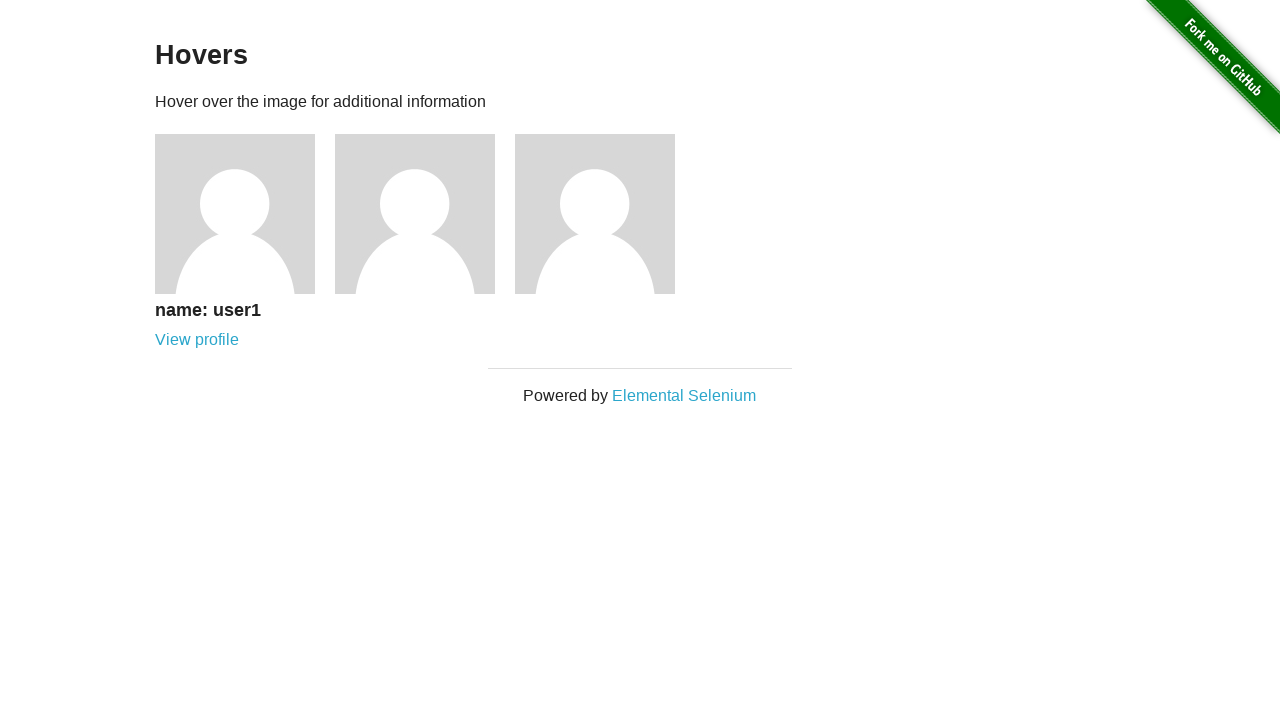

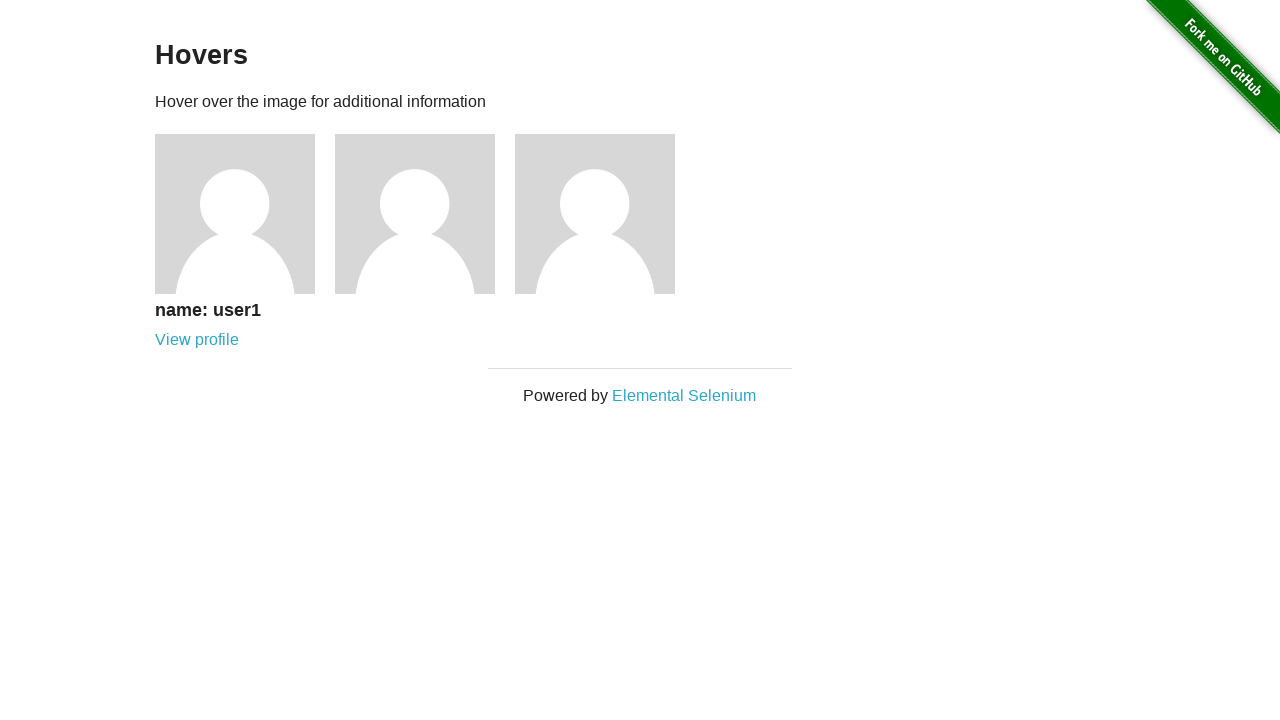